Navigates to the Ergon 404 error page and modifies the request ID text element for visual consistency testing

Starting URL: https://www.ergon.ch/404

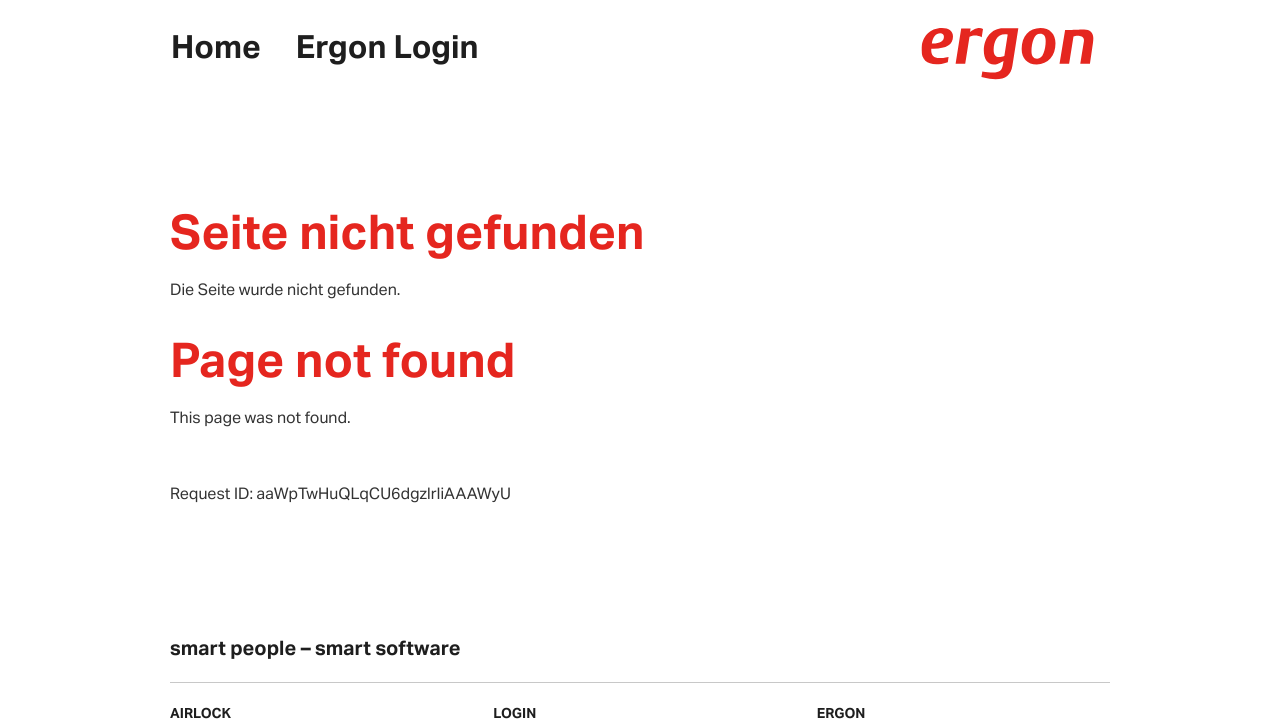

Navigated to Ergon 404 error page
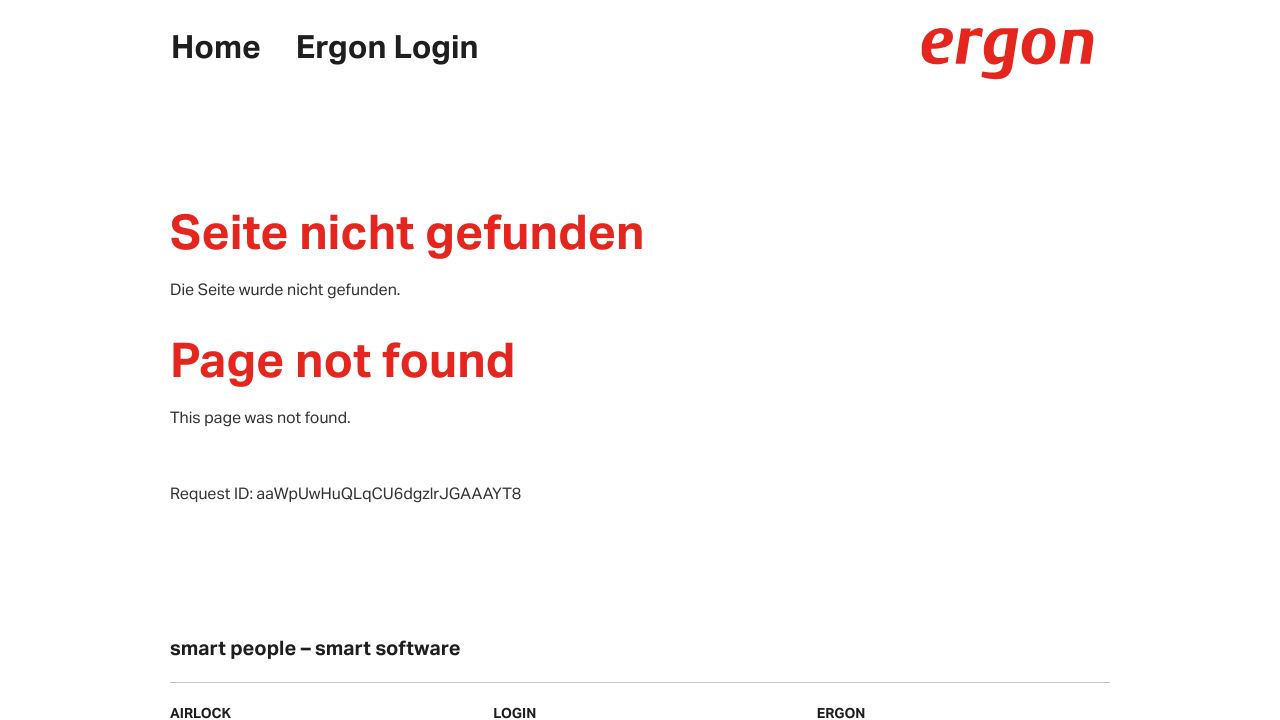

Modified request ID text element for visual consistency testing
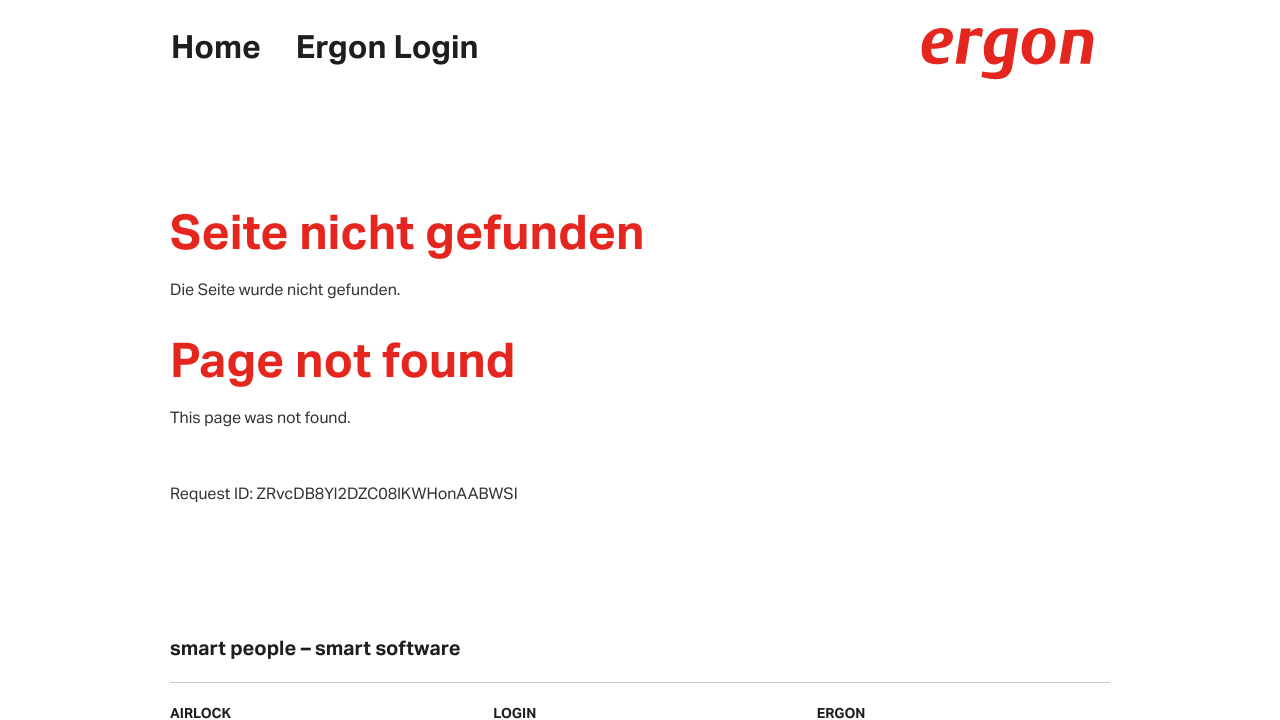

Page fully loaded and network idle
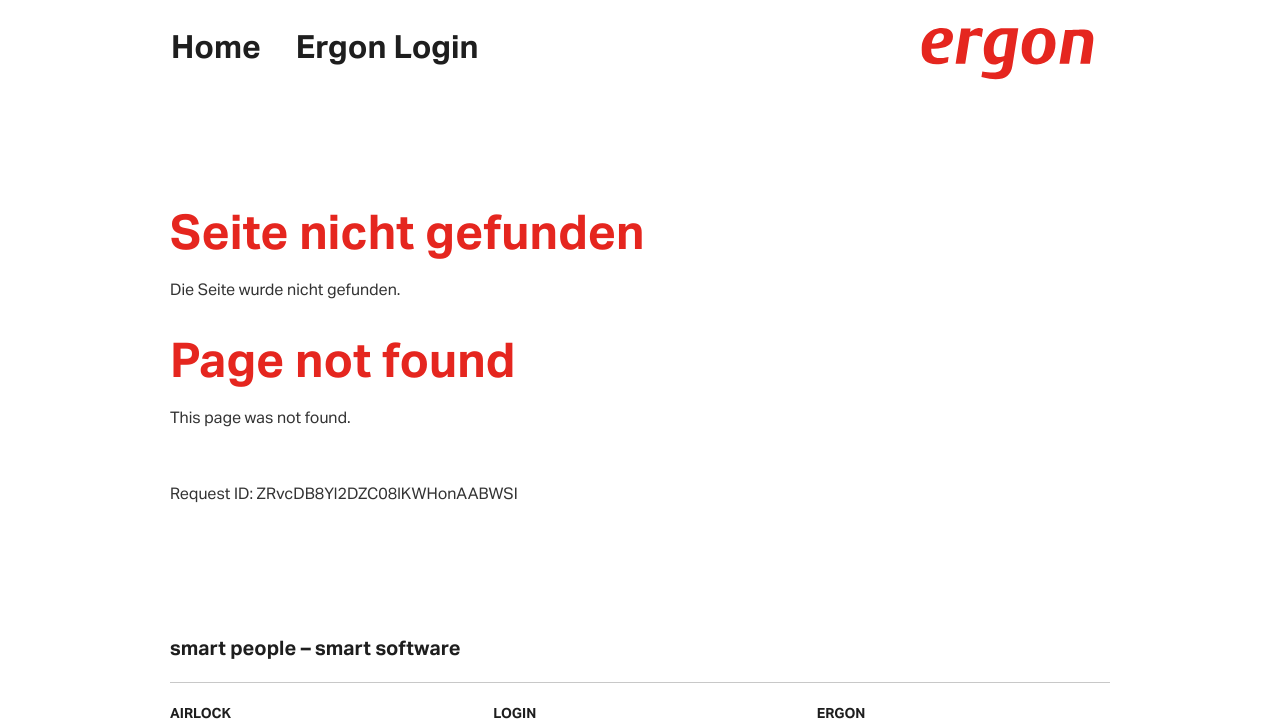

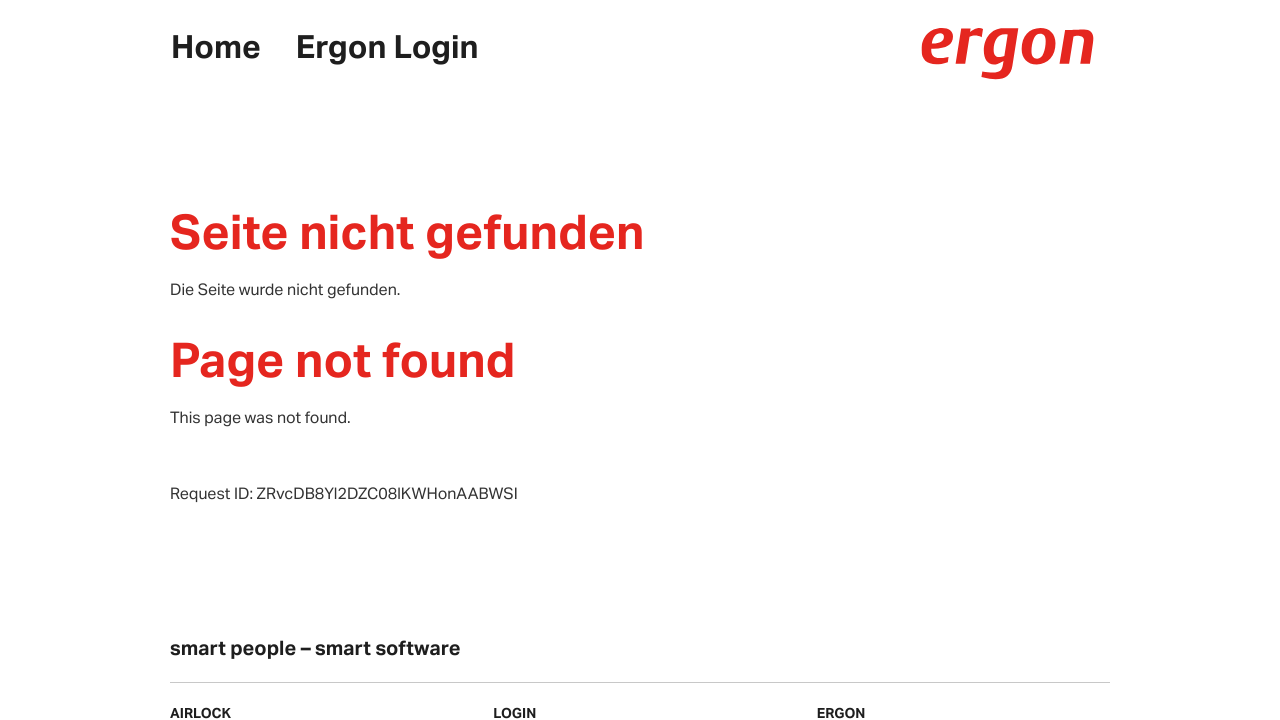